Tests adding multiple todo items and verifying they appear in the list correctly

Starting URL: https://demo.playwright.dev/todomvc

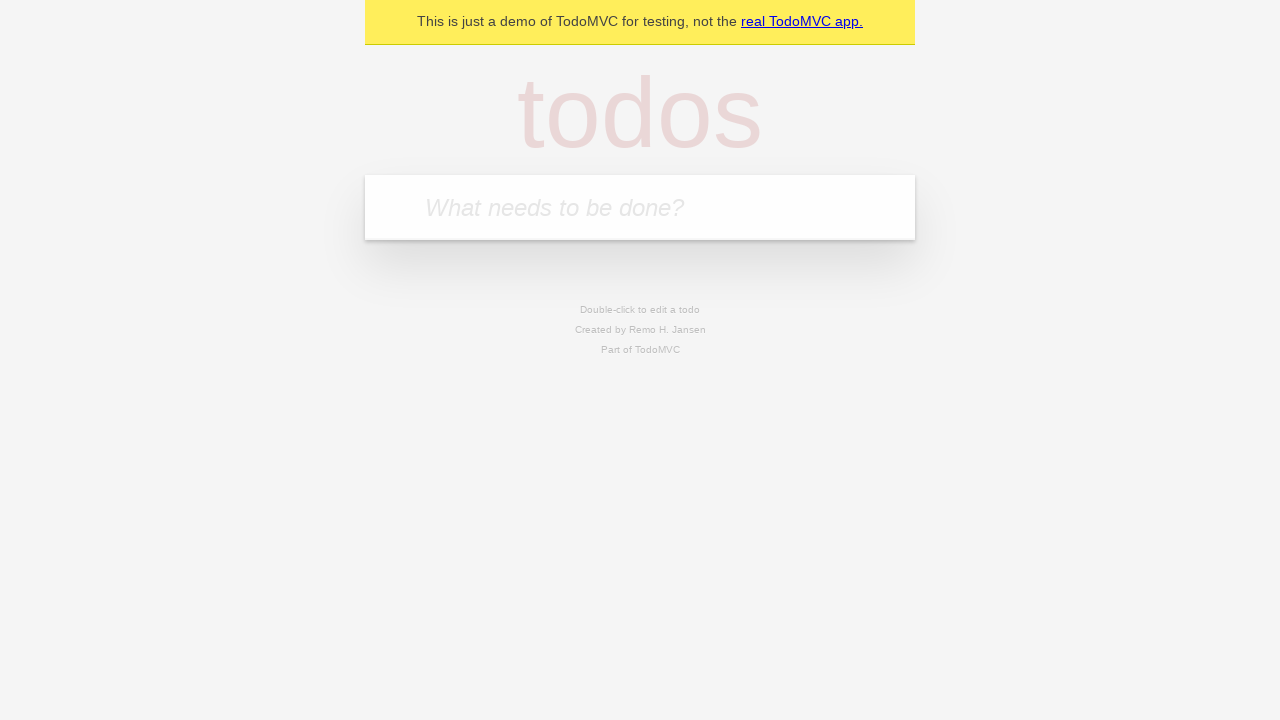

Filled todo input with 'buy some cheese' on internal:attr=[placeholder="What needs to be done?"i]
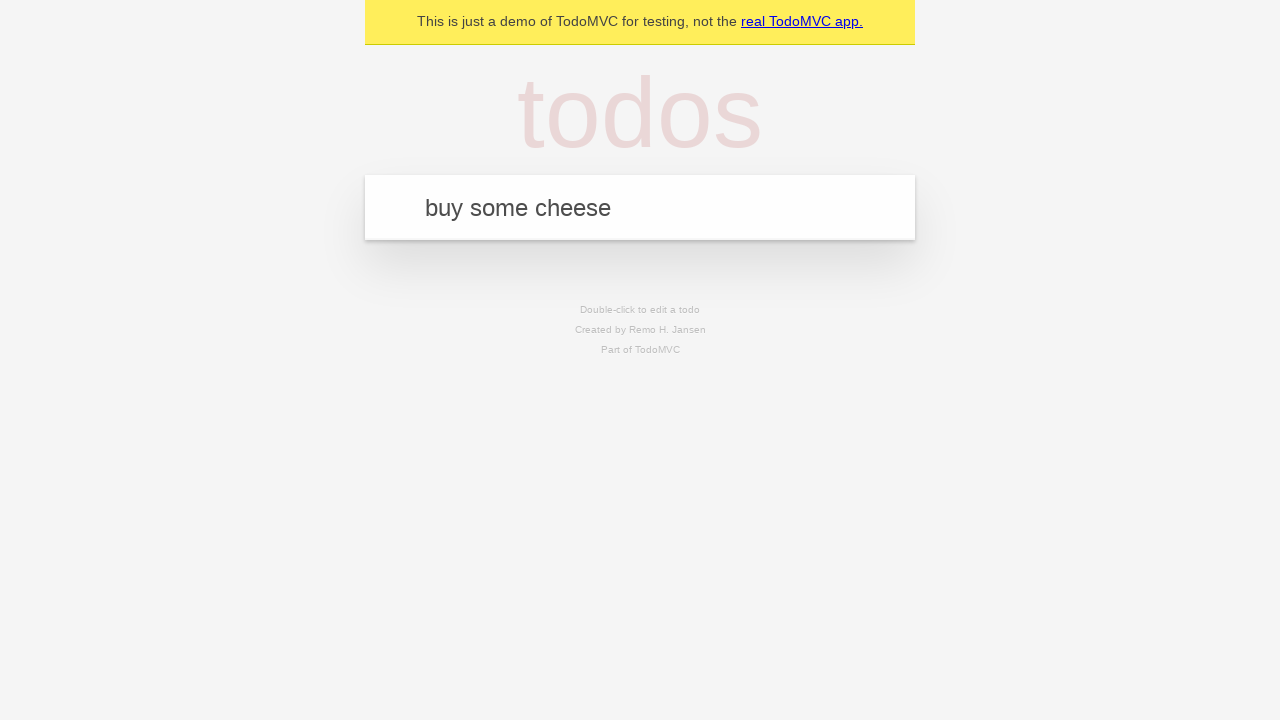

Pressed Enter to add first todo item on internal:attr=[placeholder="What needs to be done?"i]
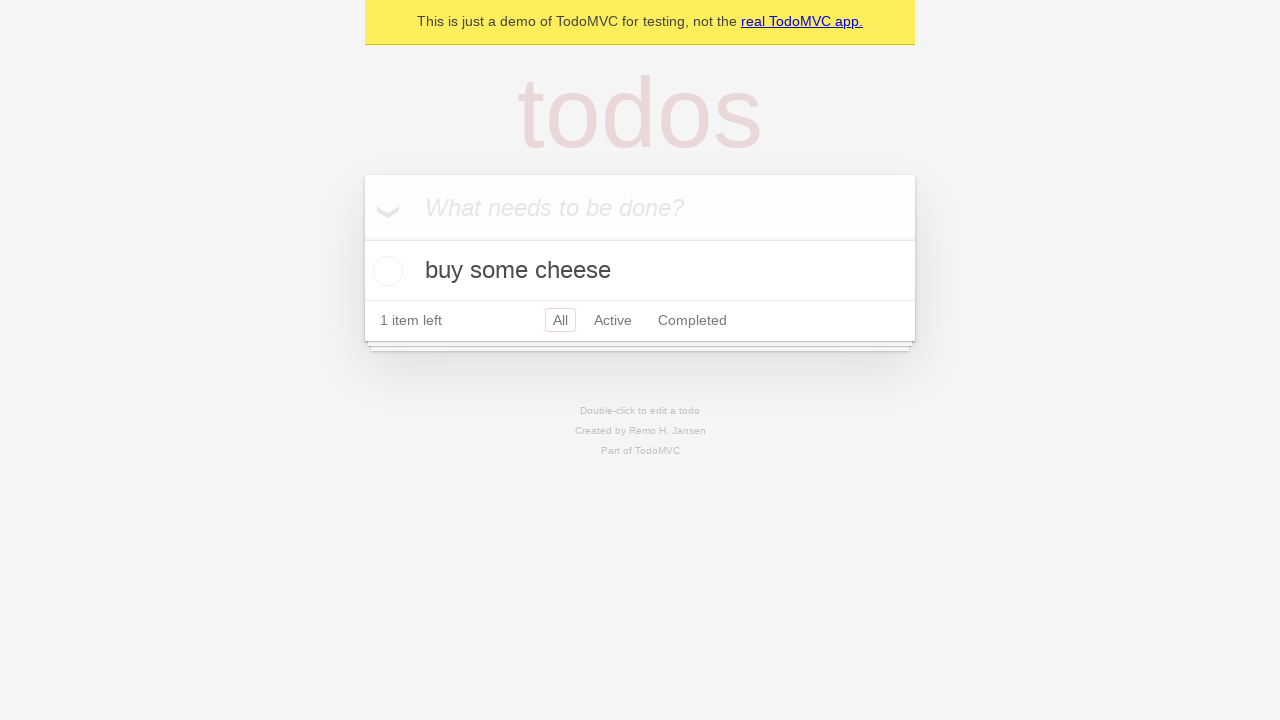

First todo item appeared in the list
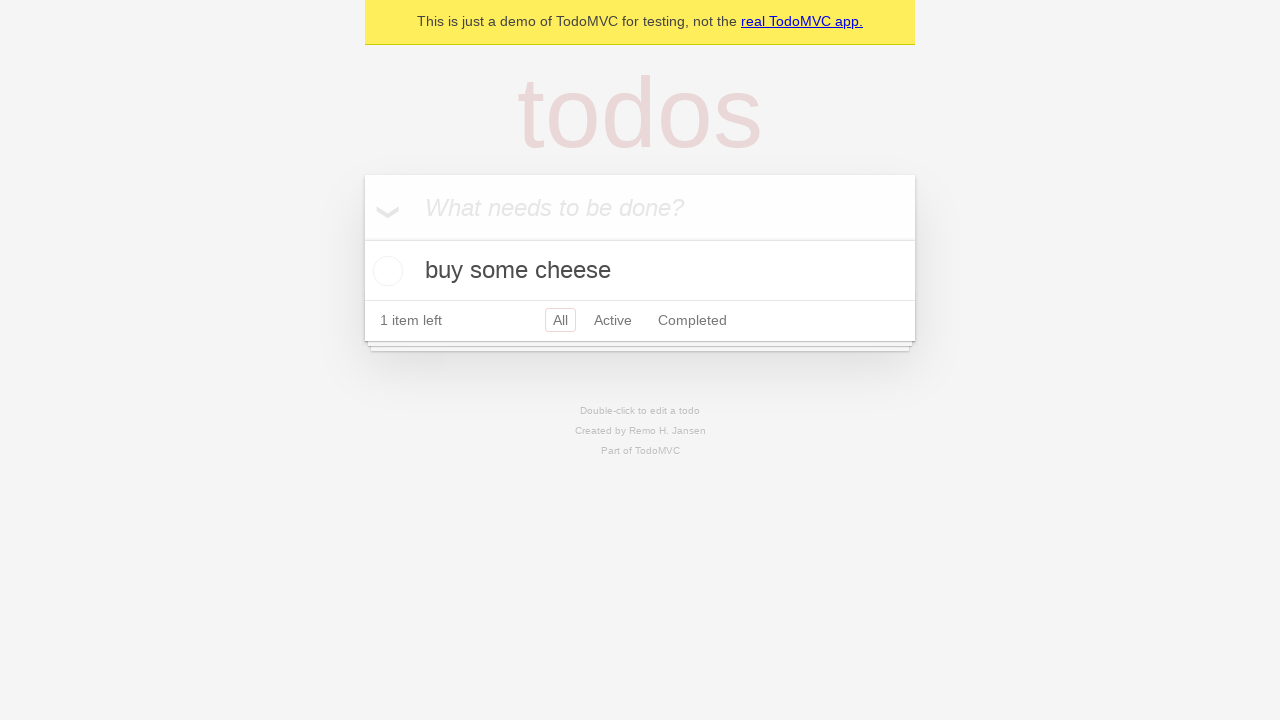

Filled todo input with 'feed the cat' on internal:attr=[placeholder="What needs to be done?"i]
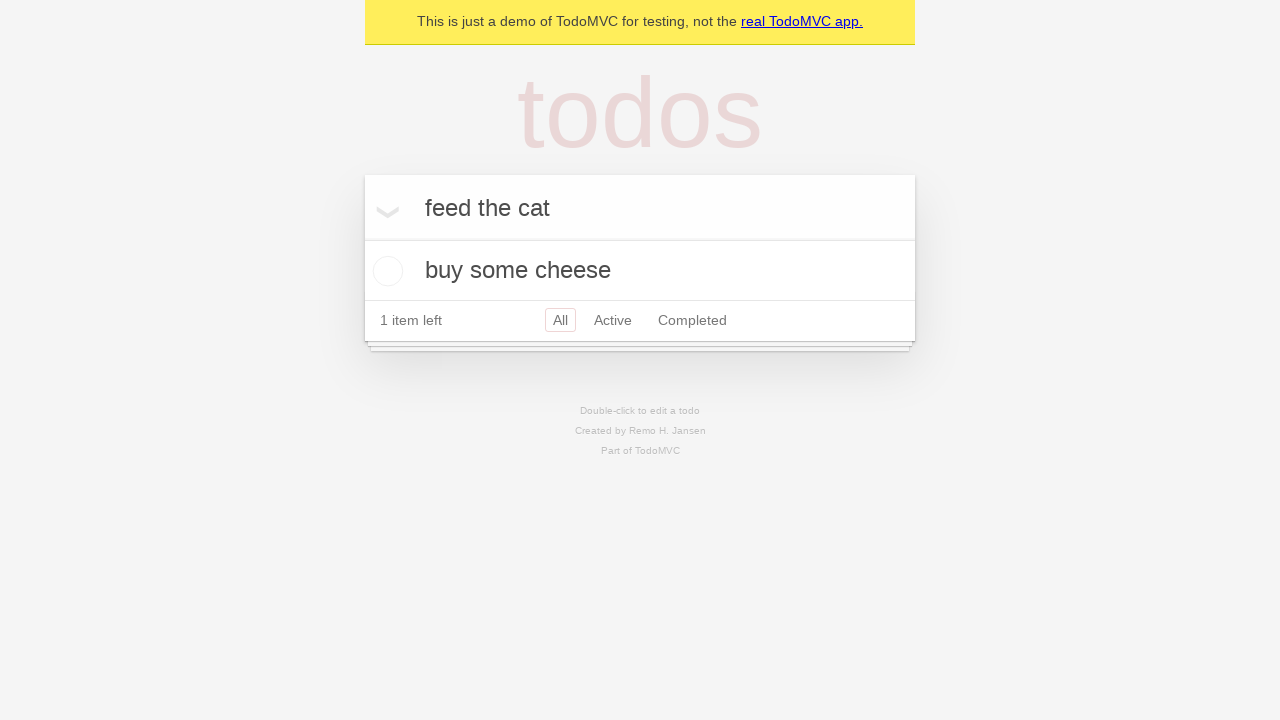

Pressed Enter to add second todo item on internal:attr=[placeholder="What needs to be done?"i]
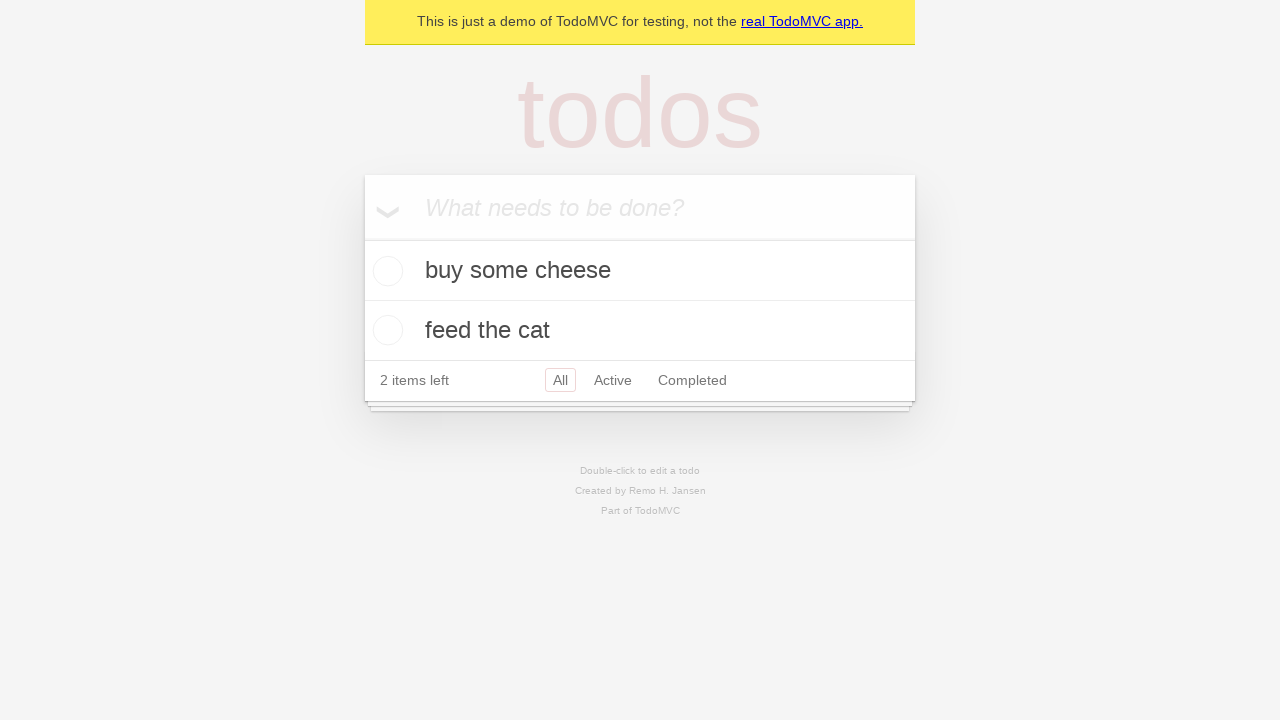

Second todo item appeared in the list (total count is now 2)
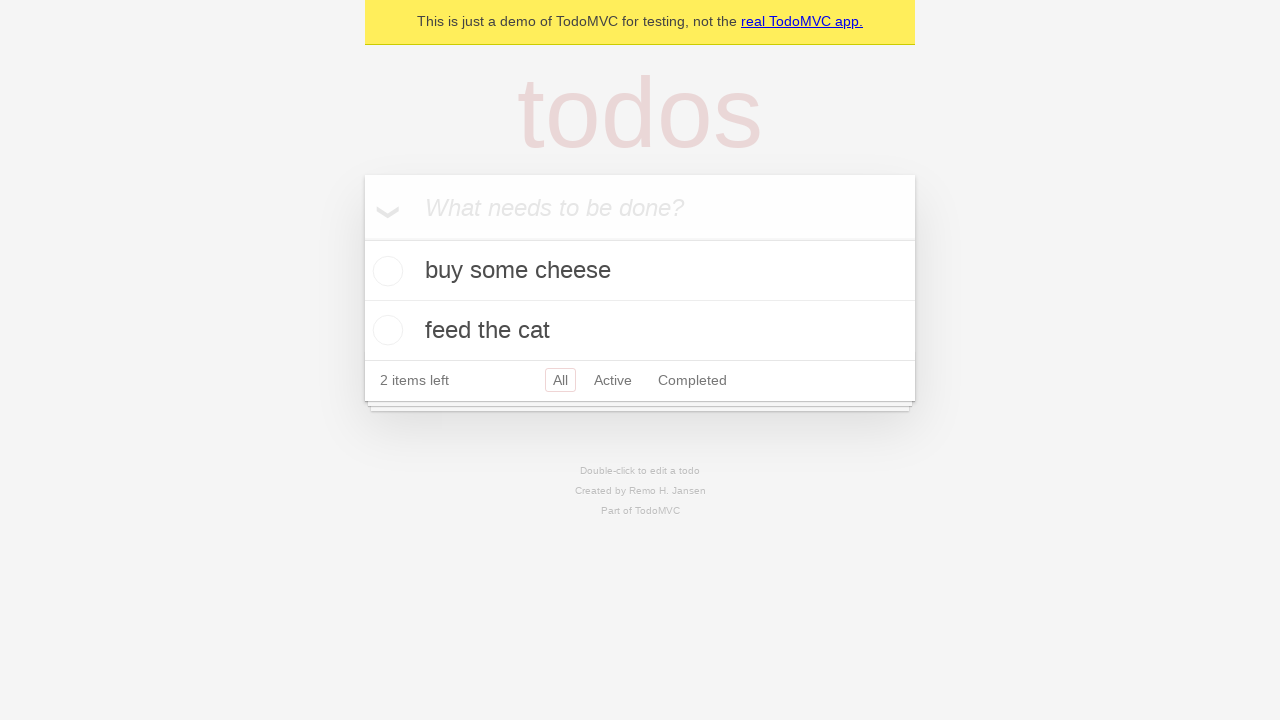

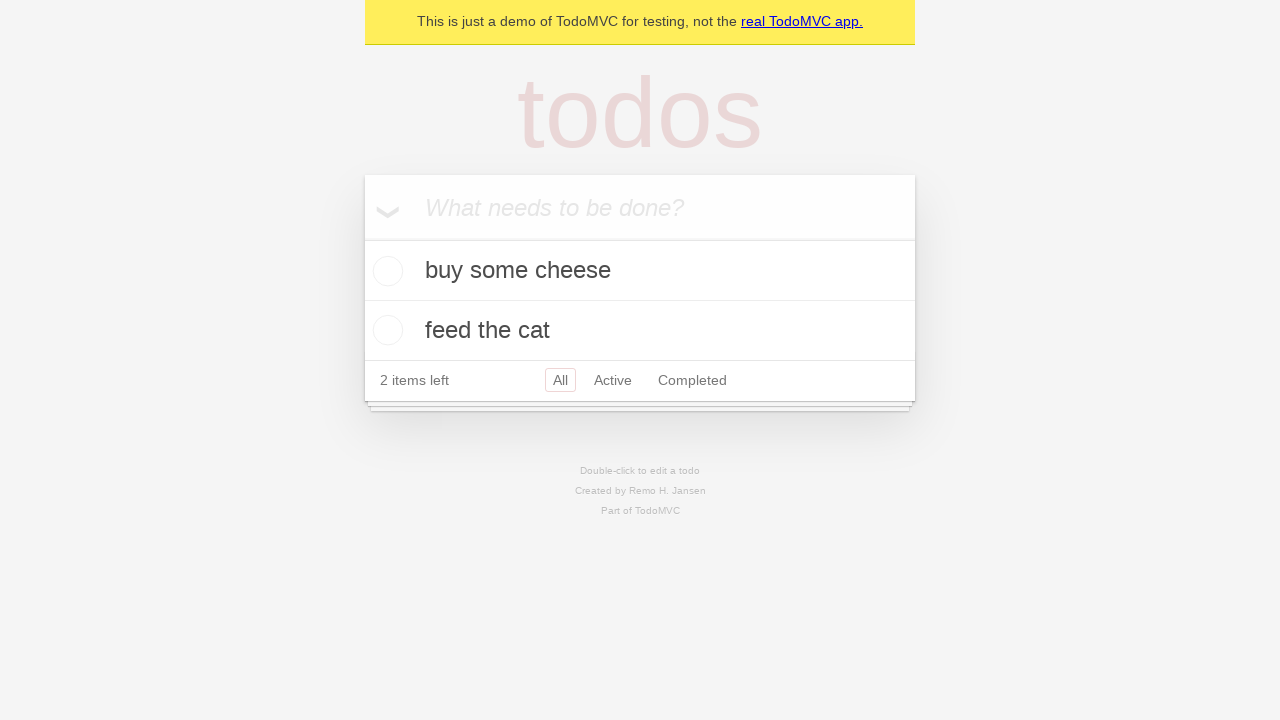